Tests form interaction by extracting a value from an element's custom attribute, performing a mathematical calculation on it, filling the result into an input field, checking two checkboxes, and submitting the form.

Starting URL: http://suninjuly.github.io/get_attribute.html

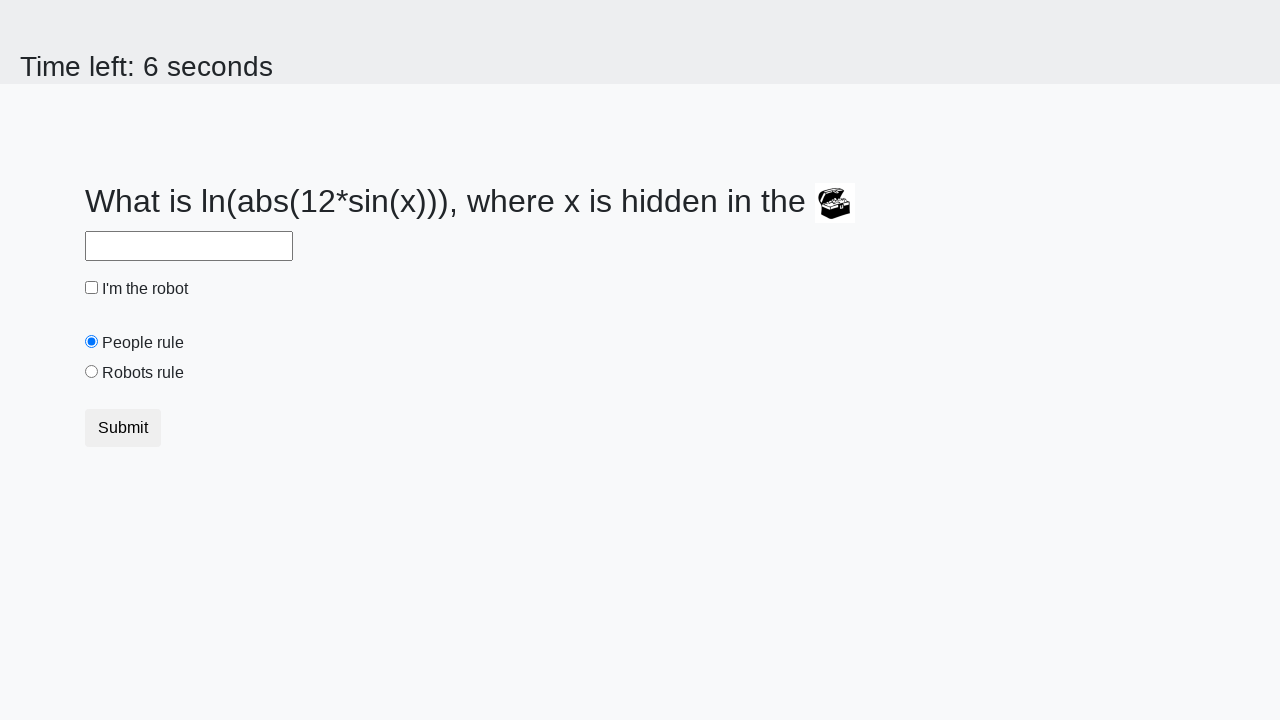

Located treasure element with ID 'treasure'
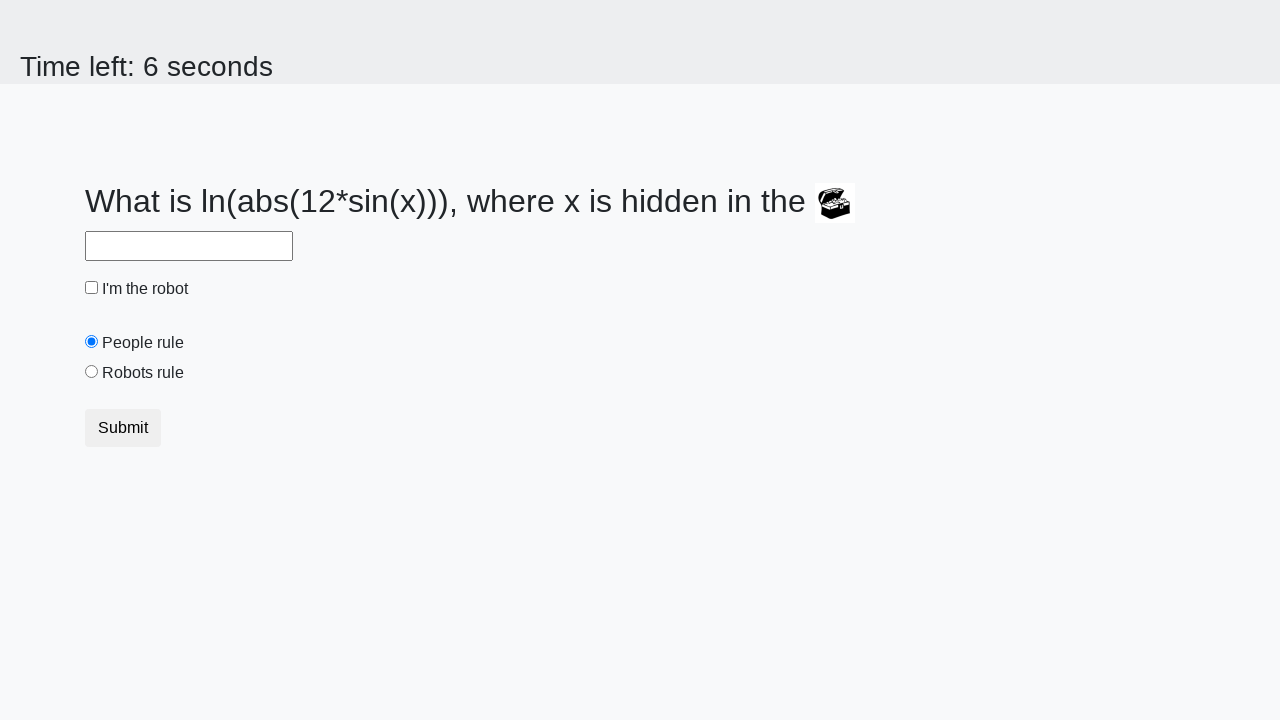

Extracted custom attribute 'valuex' from treasure element: 426
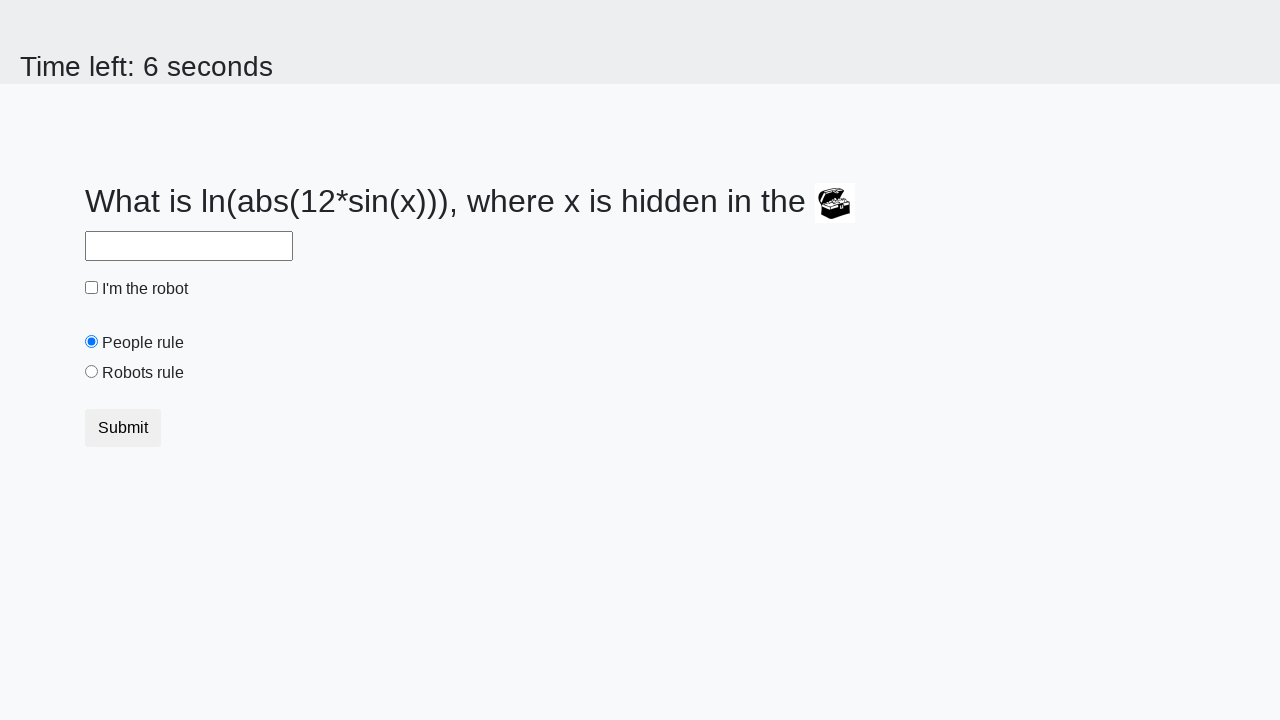

Calculated mathematical formula result: 2.434713105750088
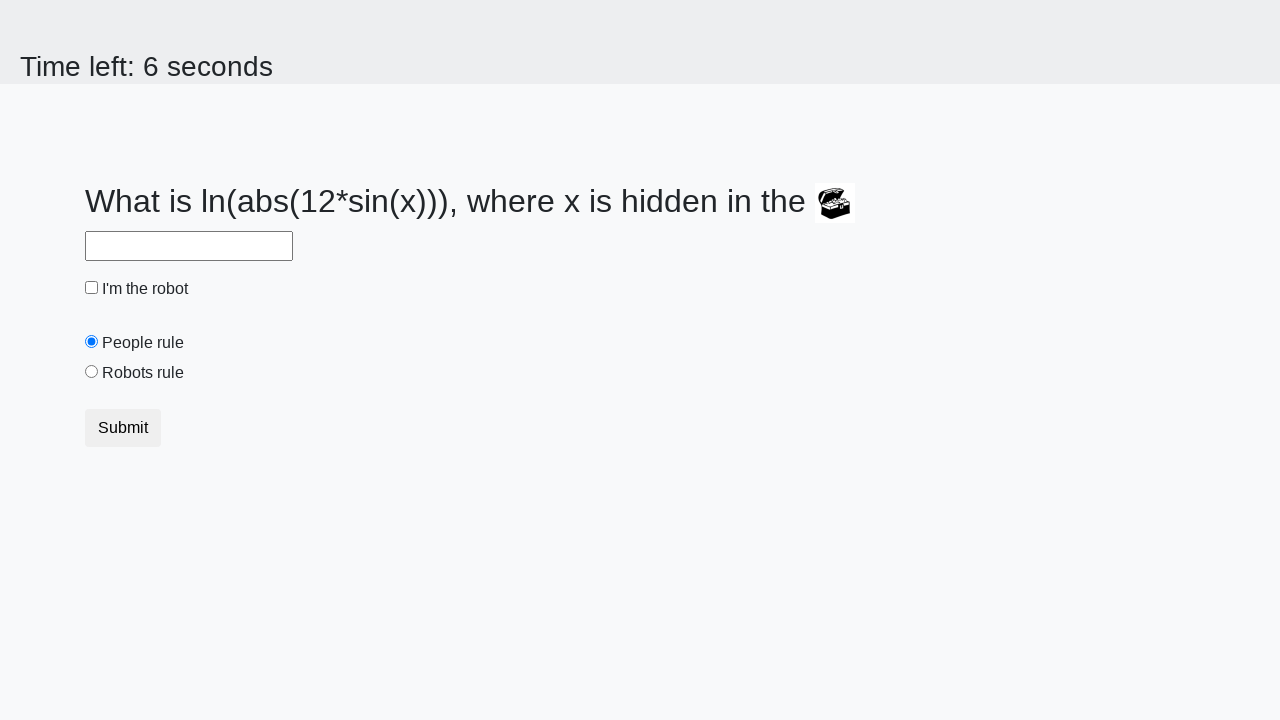

Filled answer field with calculated value: 2.434713105750088 on #answer
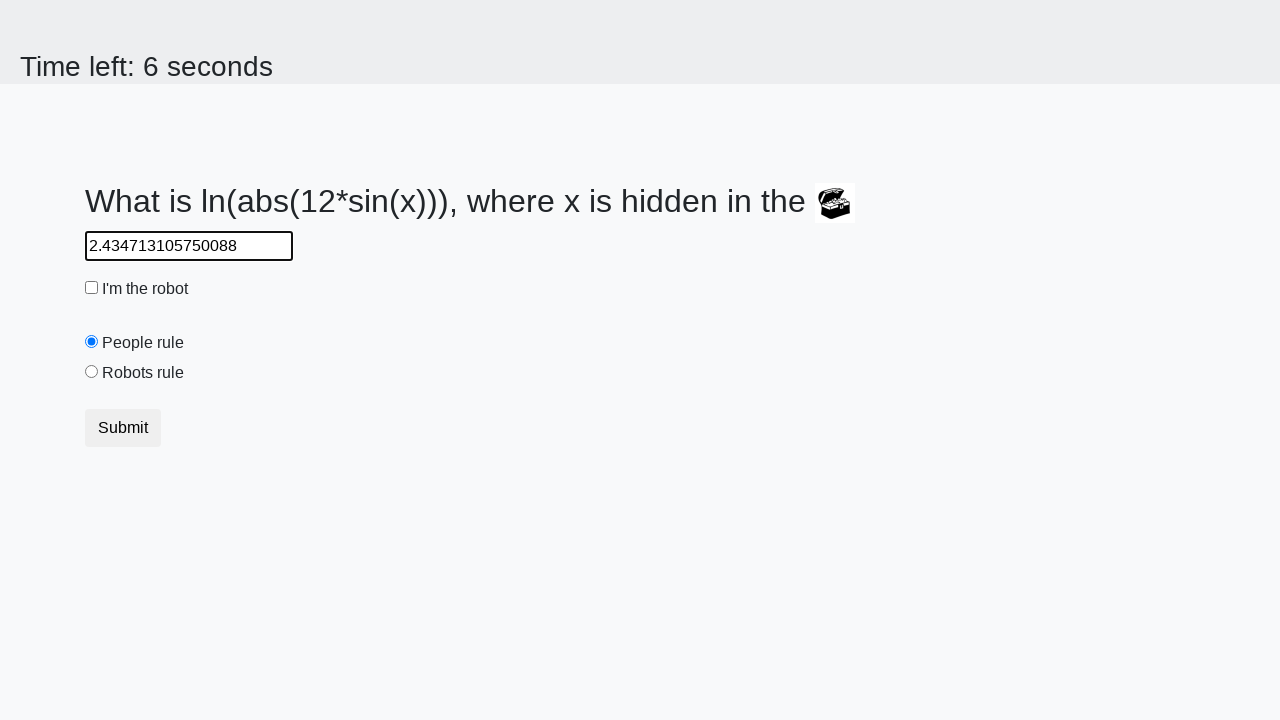

Checked the robot checkbox at (92, 288) on #robotCheckbox
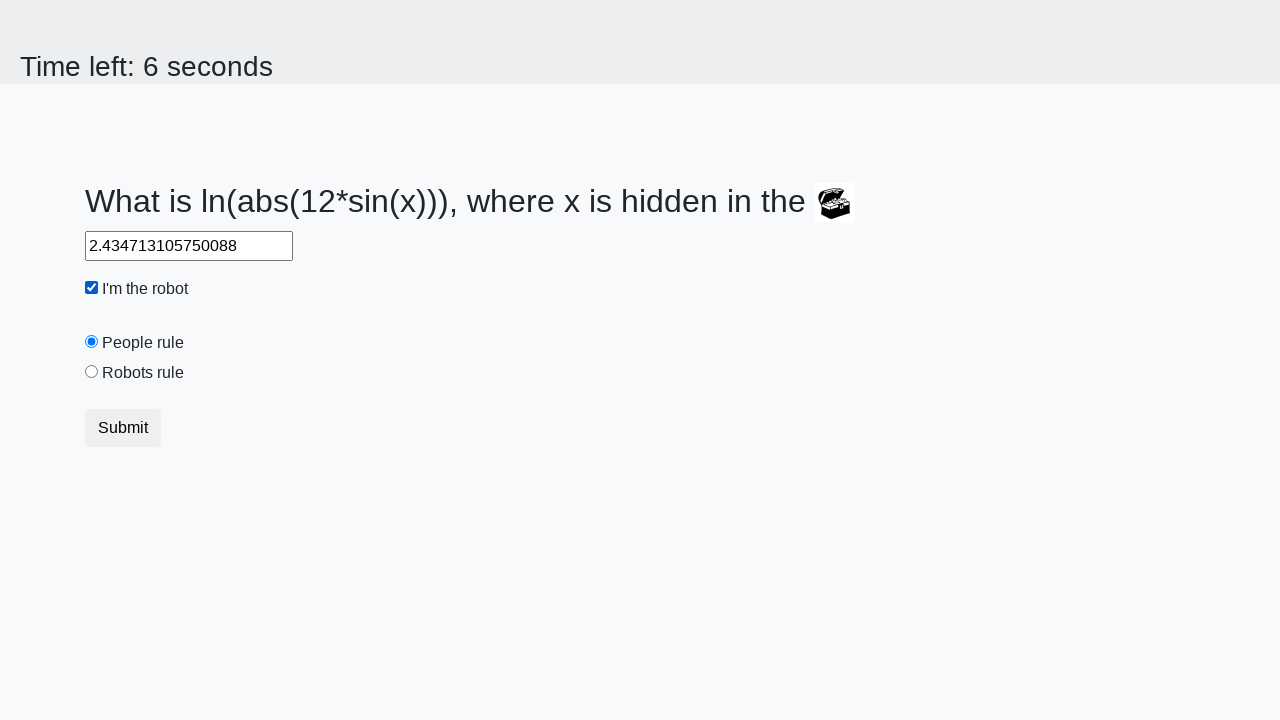

Checked the robots rule checkbox at (92, 372) on #robotsRule
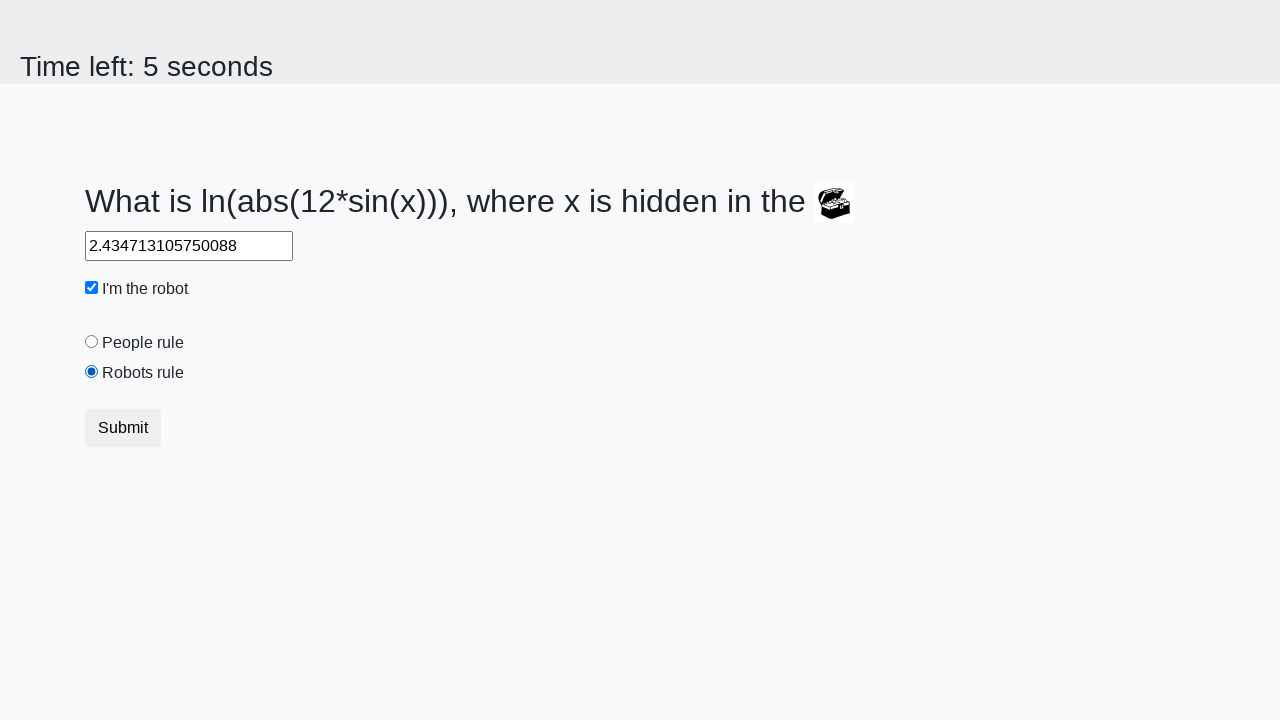

Clicked submit button to complete form submission at (123, 428) on button[type='submit']
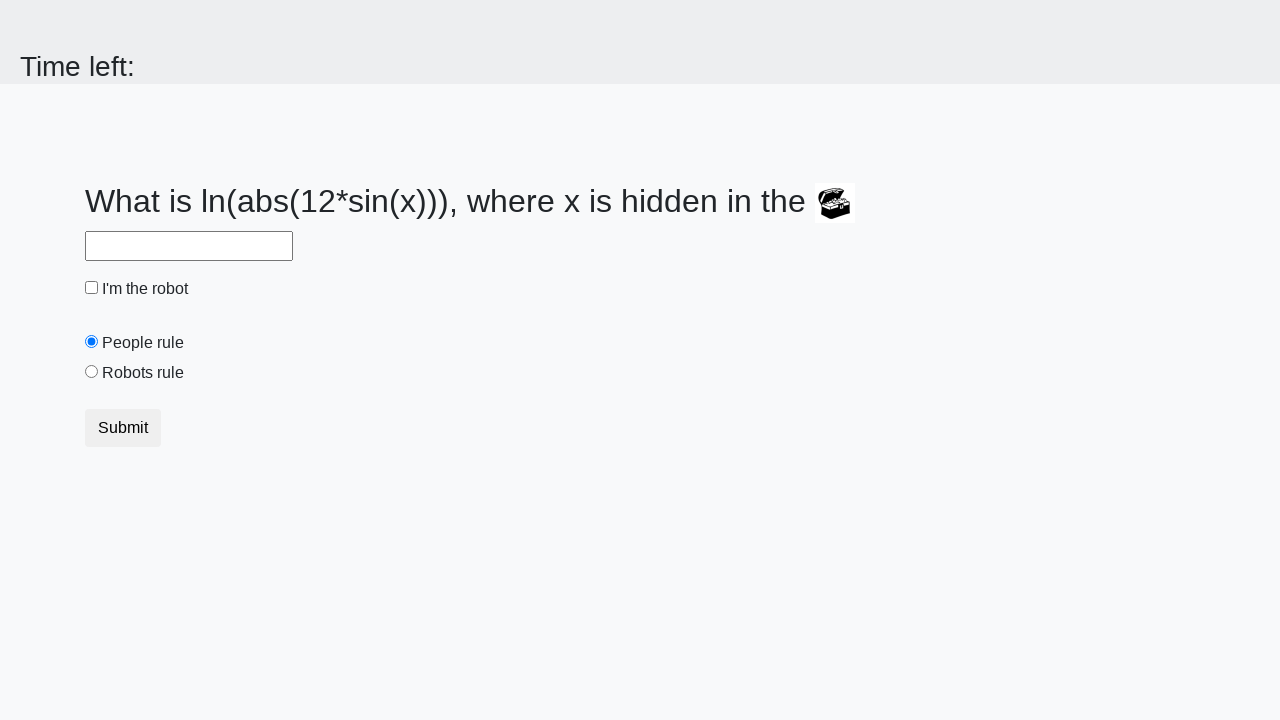

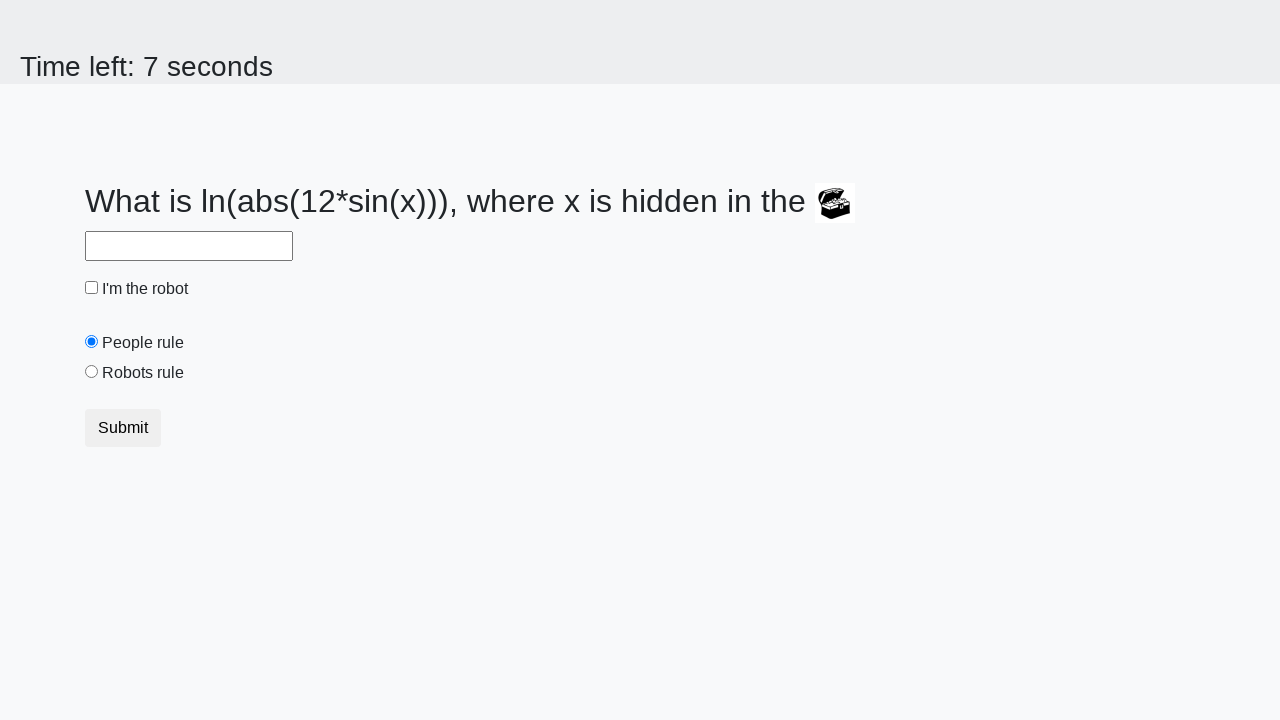